Tests table sorting functionality by clicking the Email column header and verifying the values are sorted in ascending order

Starting URL: http://the-internet.herokuapp.com/tables

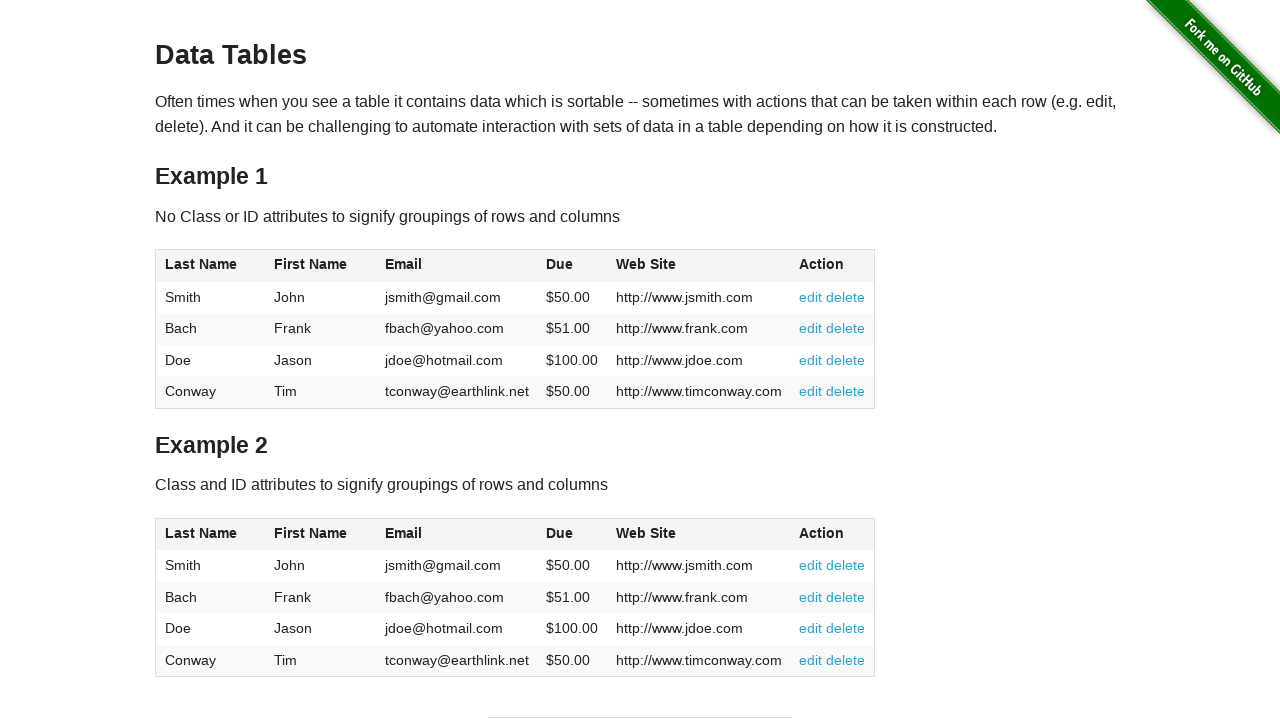

Clicked Email column header to sort ascending at (457, 266) on #table1 thead tr th:nth-of-type(3)
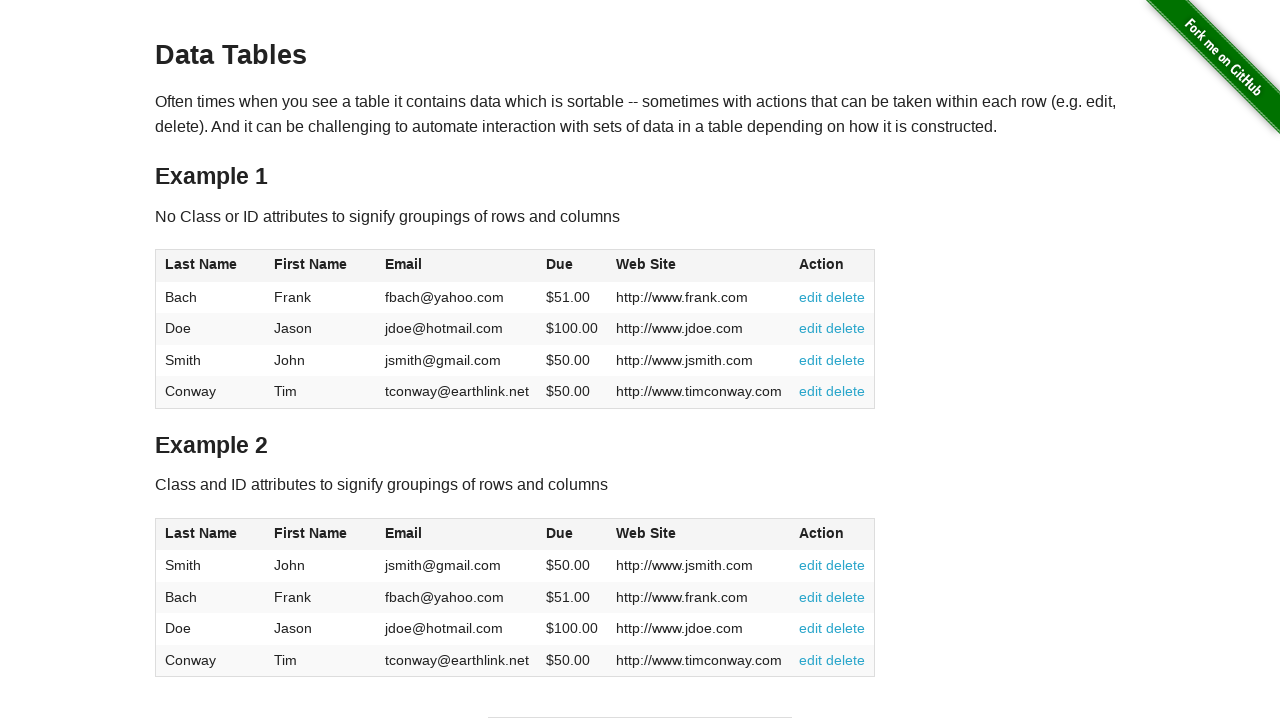

Table sorted and email column verified to be visible
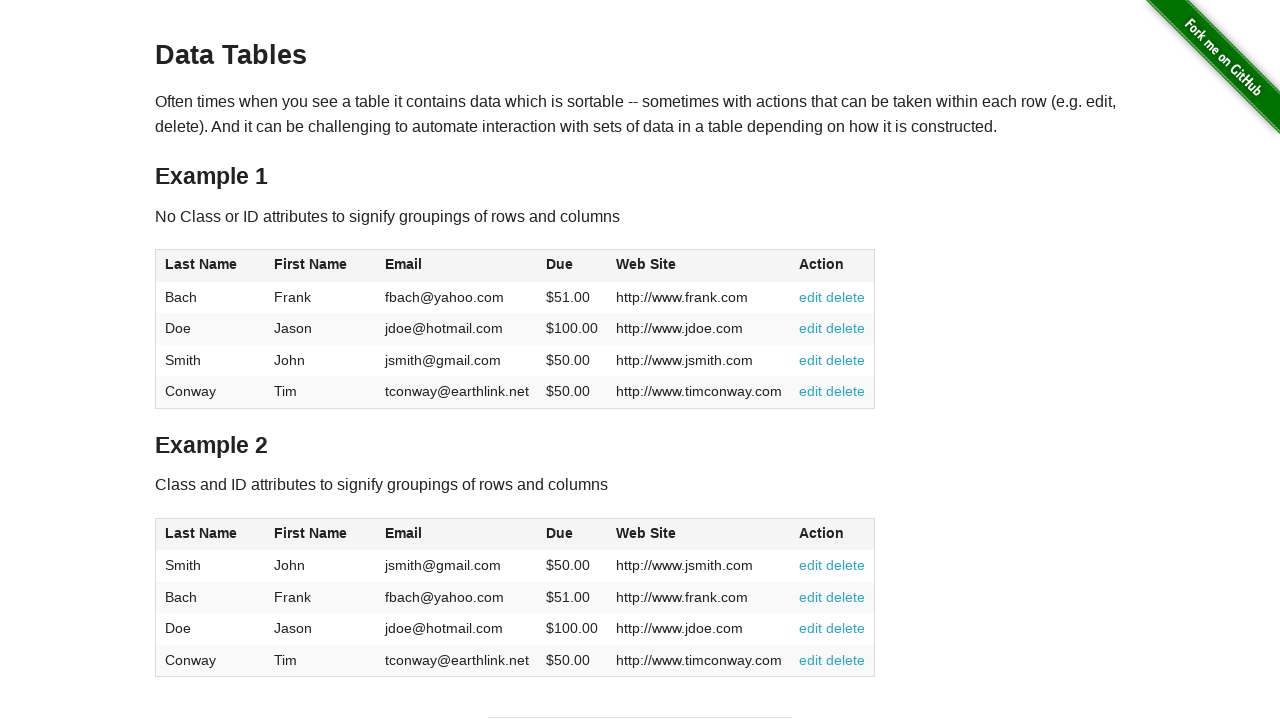

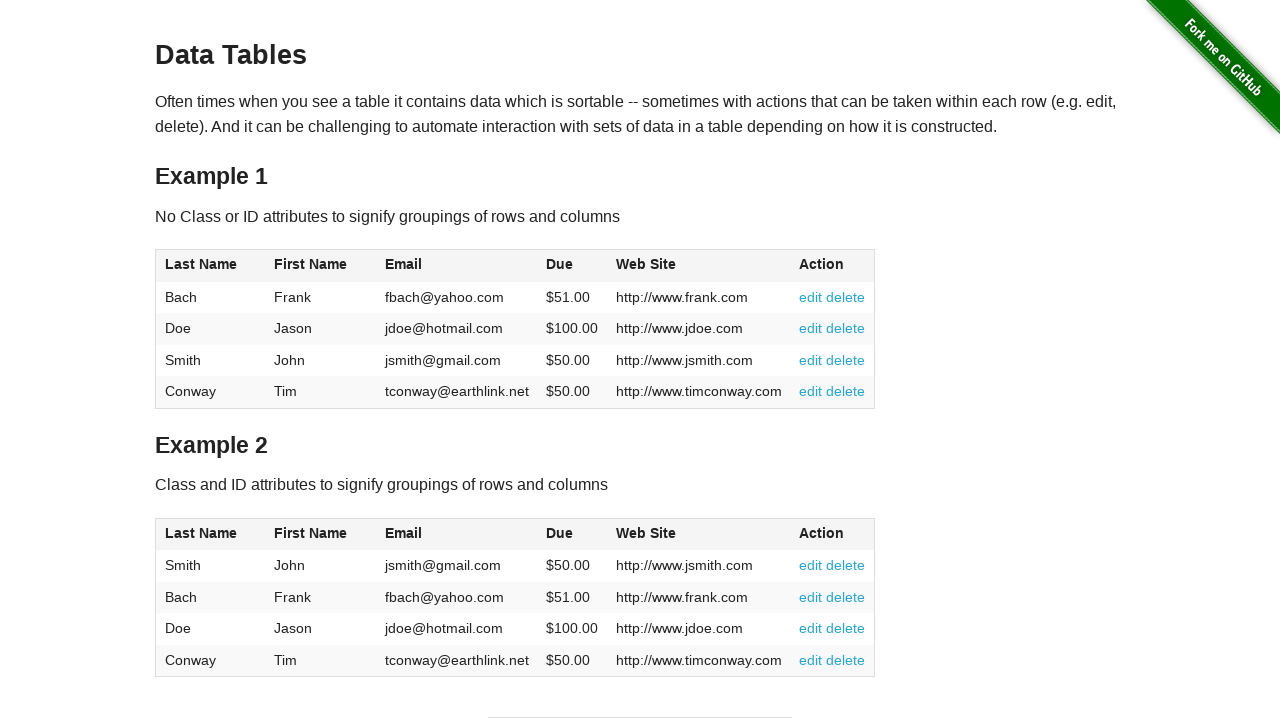